Fills out a Sallie Mae no-essay scholarship application form, selecting student type, graduation year, level of study, college name, phone number, and marketing consent, then submits the form.

Starting URL: https://www.sallie.com/scholarships/no-essay

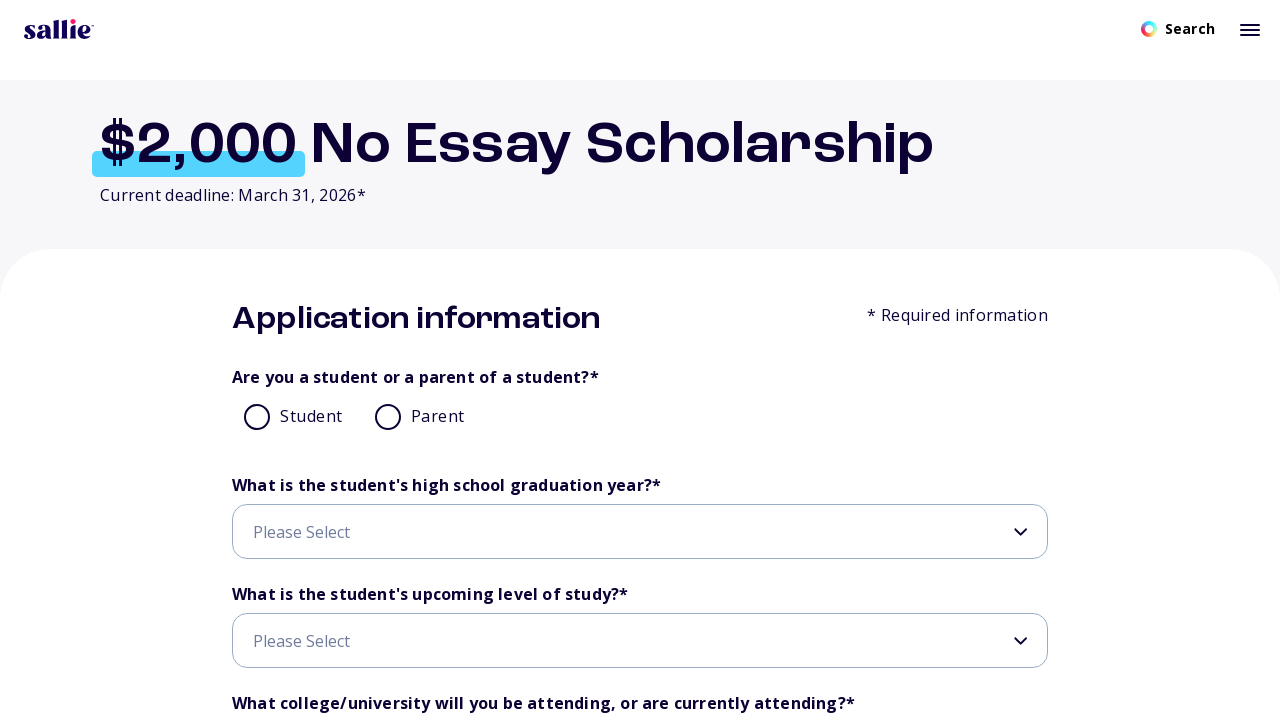

Waited for page to reach domcontentloaded state
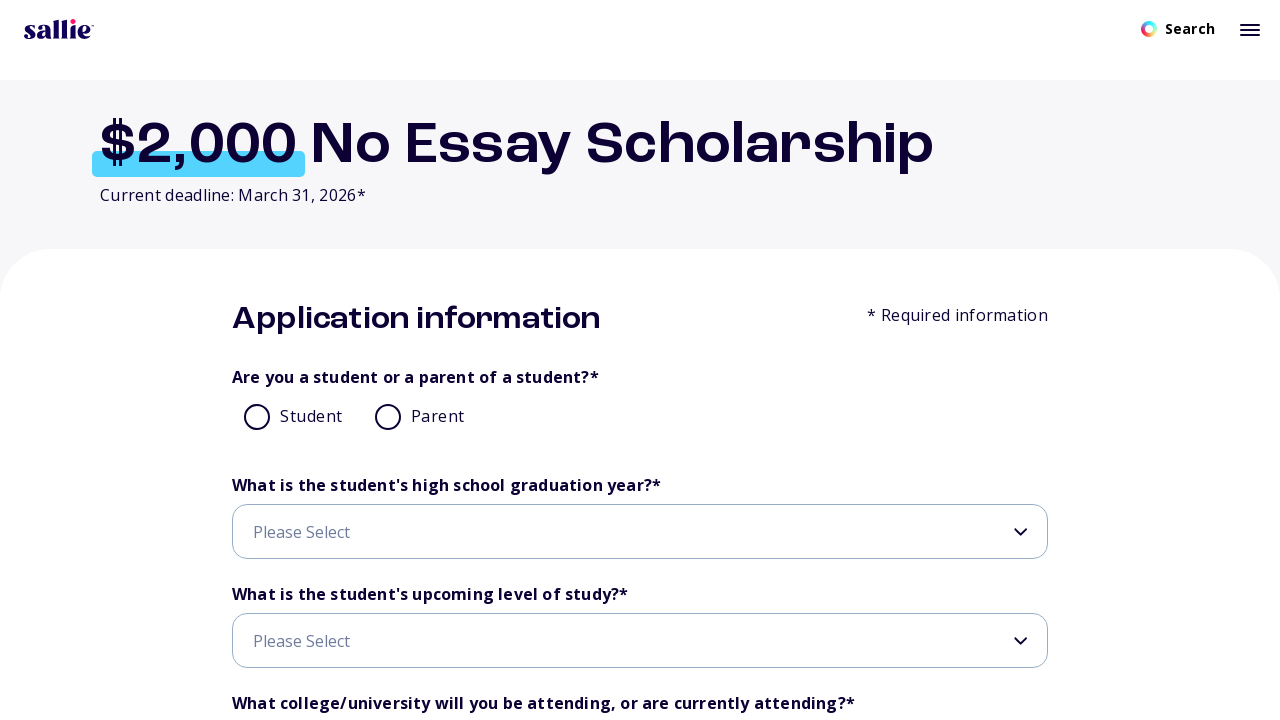

Waited 5 seconds for page to fully render
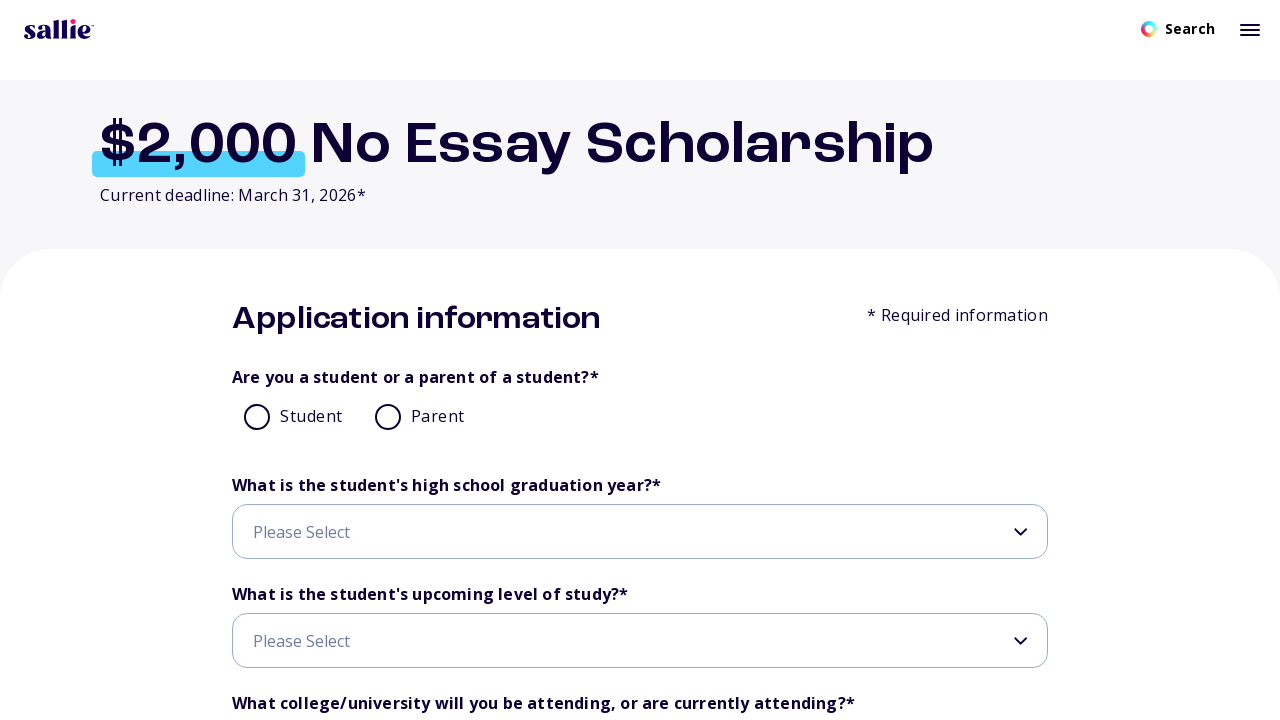

Made all form elements visible using JavaScript
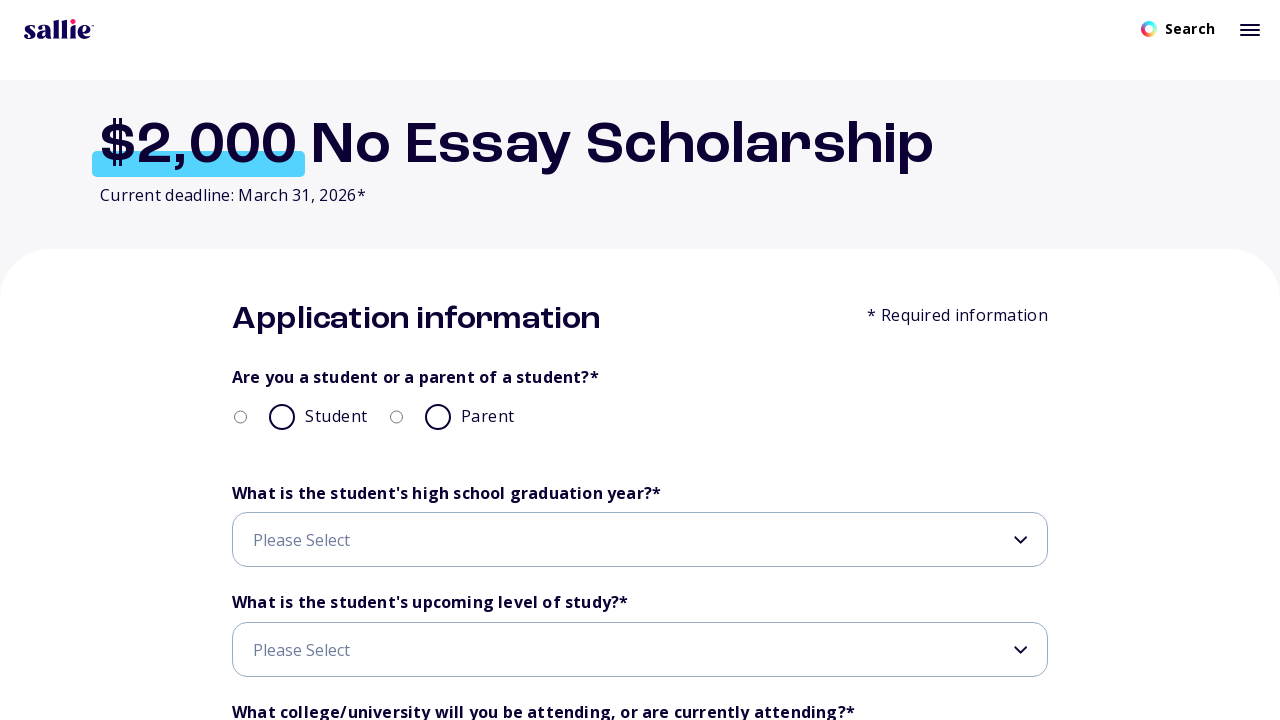

Waited 2 seconds for visibility changes to apply
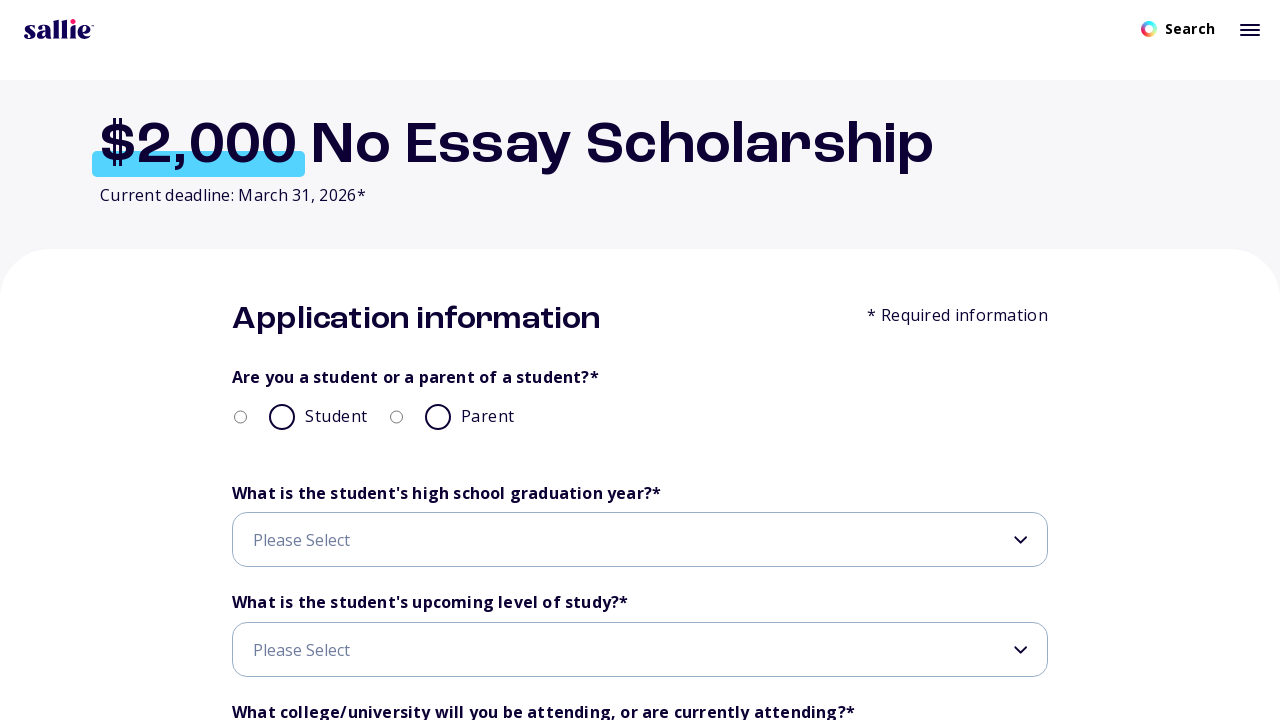

Selected 'Student' radio button for student type
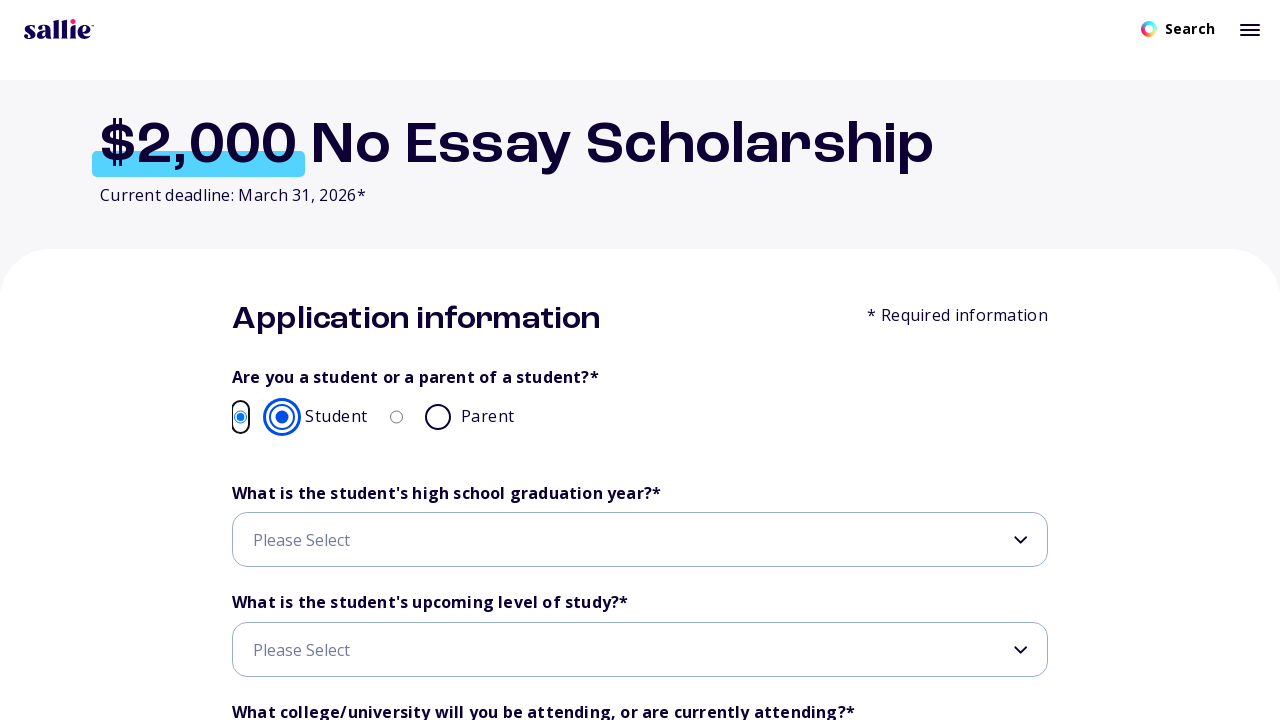

Waited for student type selection to register
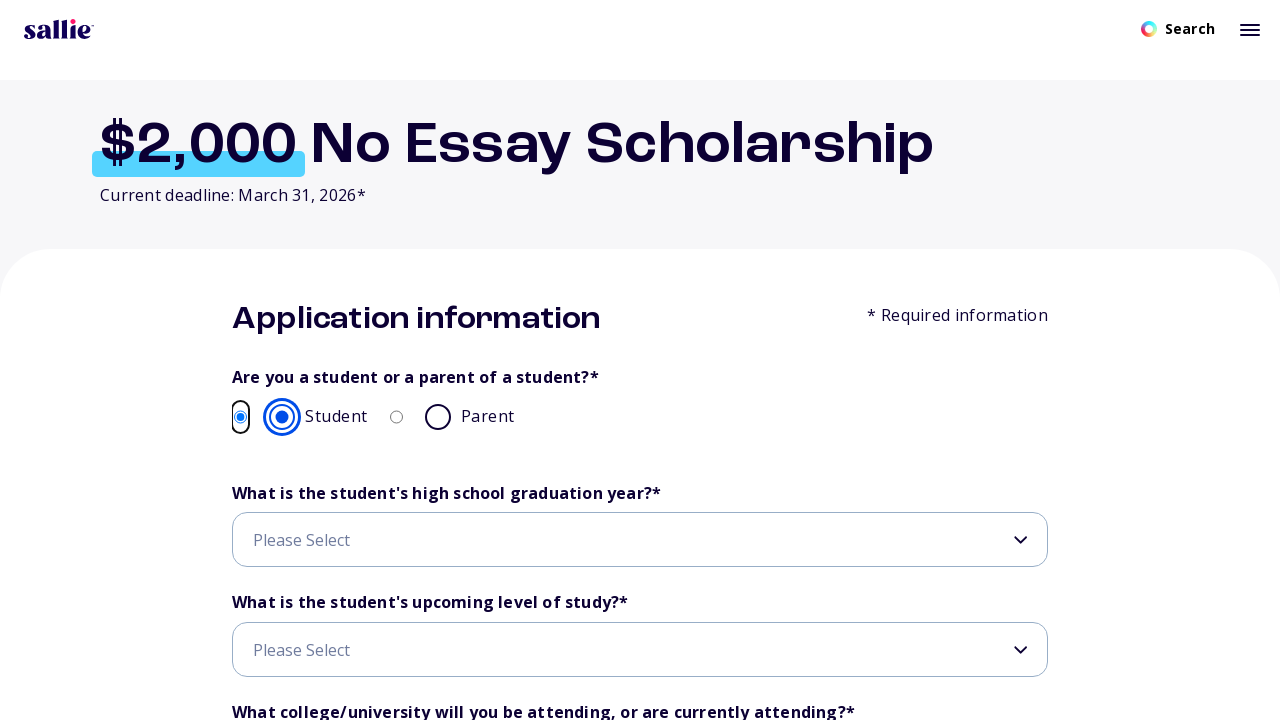

Selected high school graduation year 2026
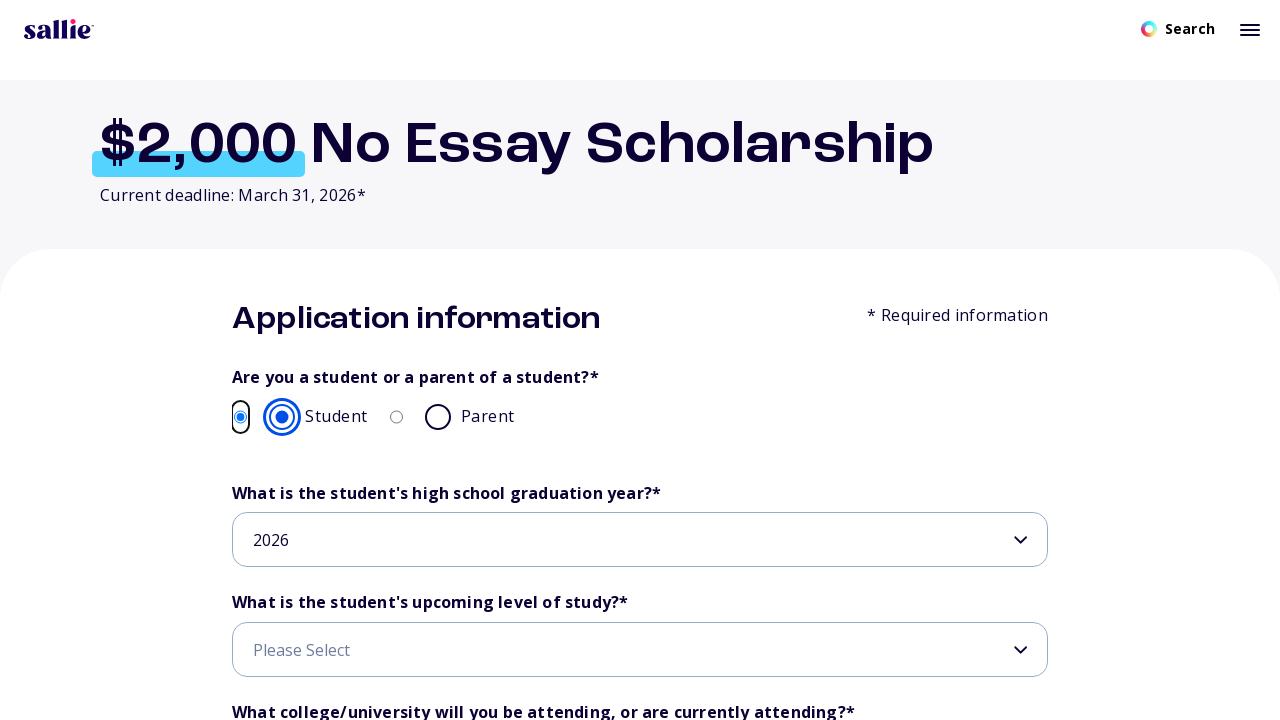

Waited for graduation year selection to register
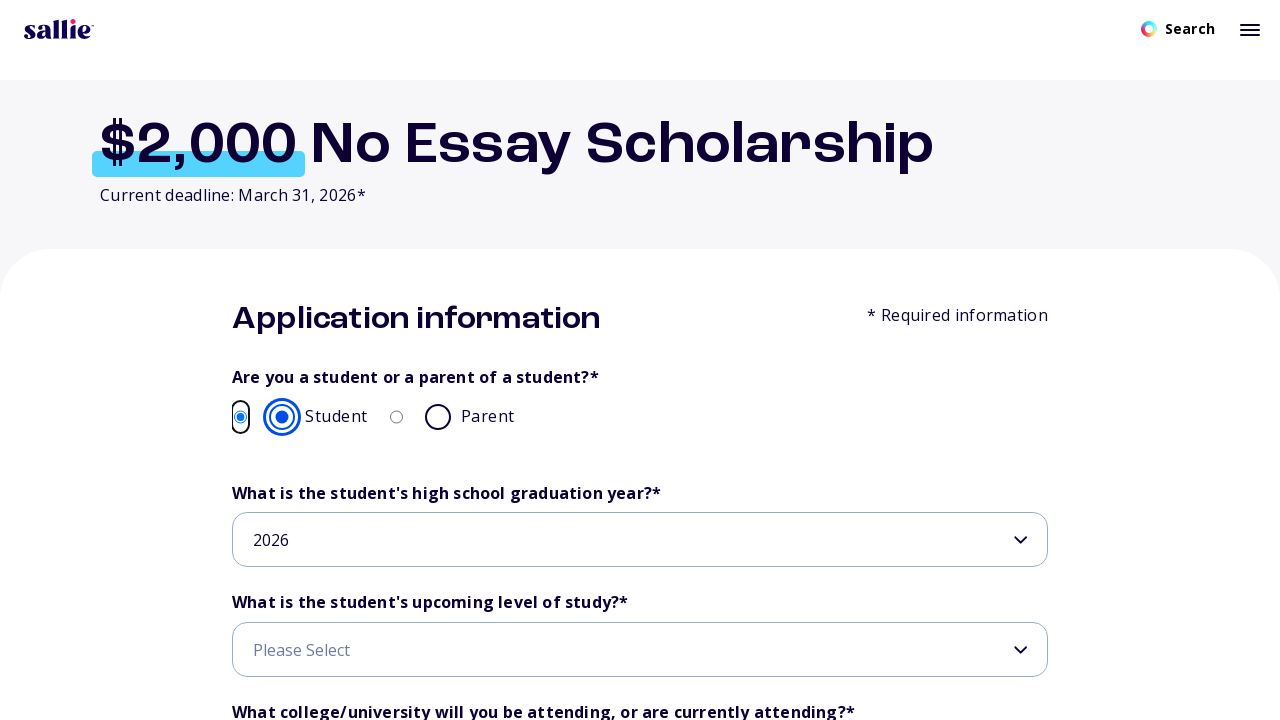

Selected level of study as 'High School Senior'
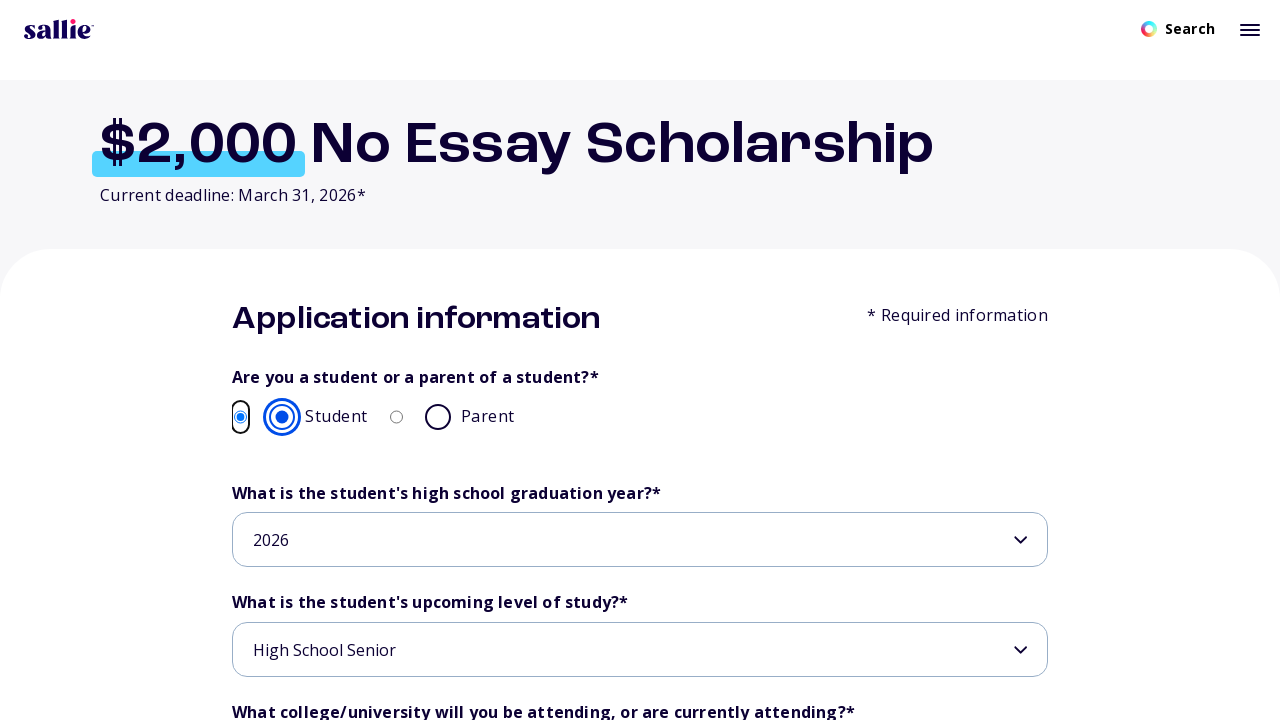

Waited for level of study selection to register
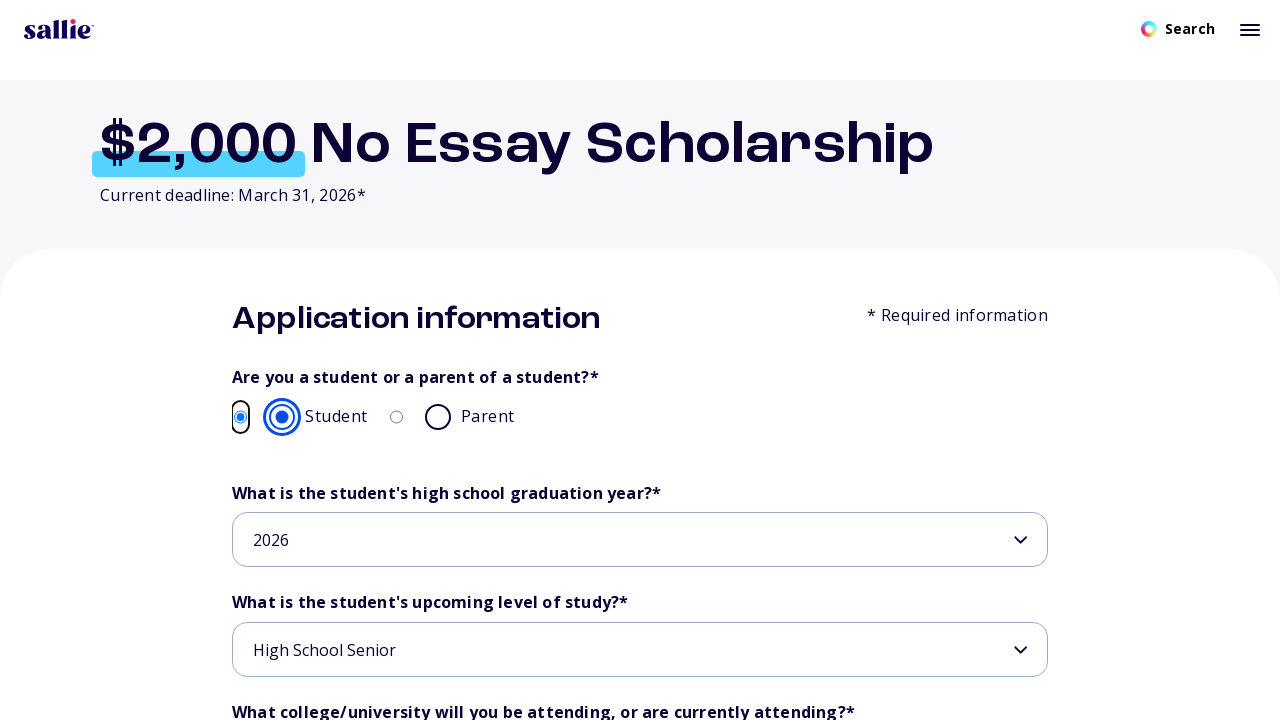

Filled college name field with 'Stanford University'
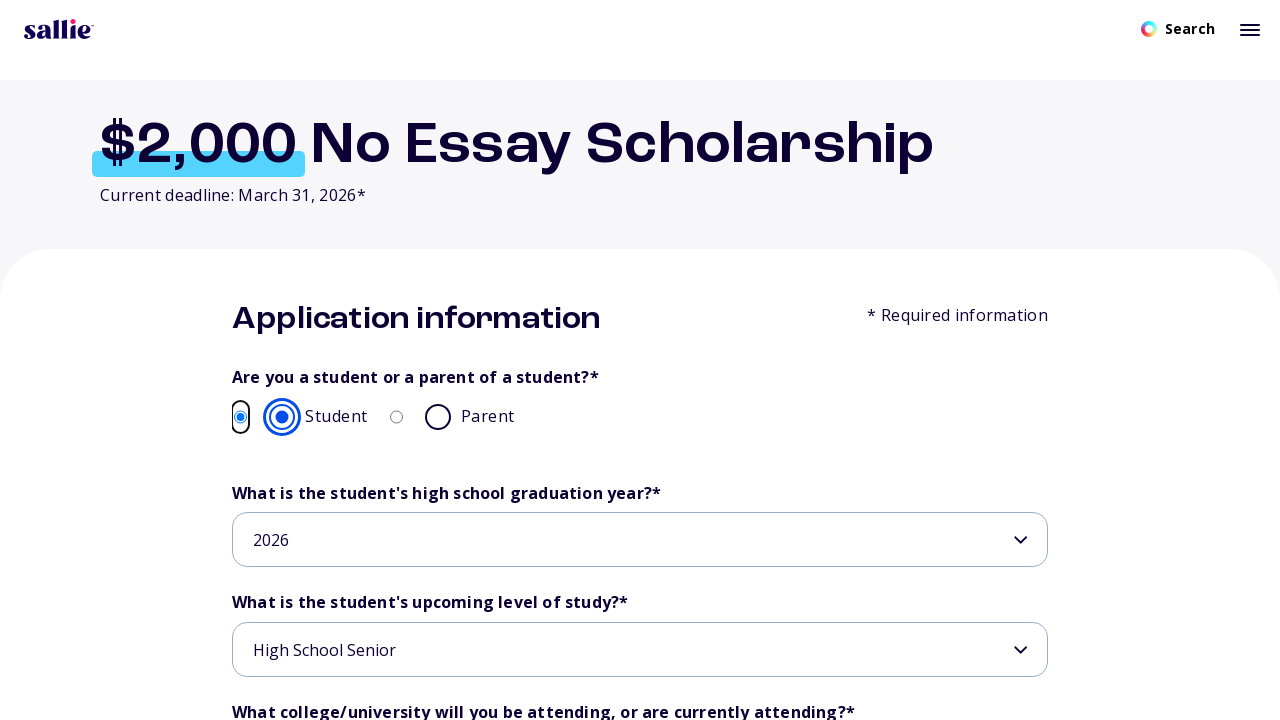

Waited for college name input to register
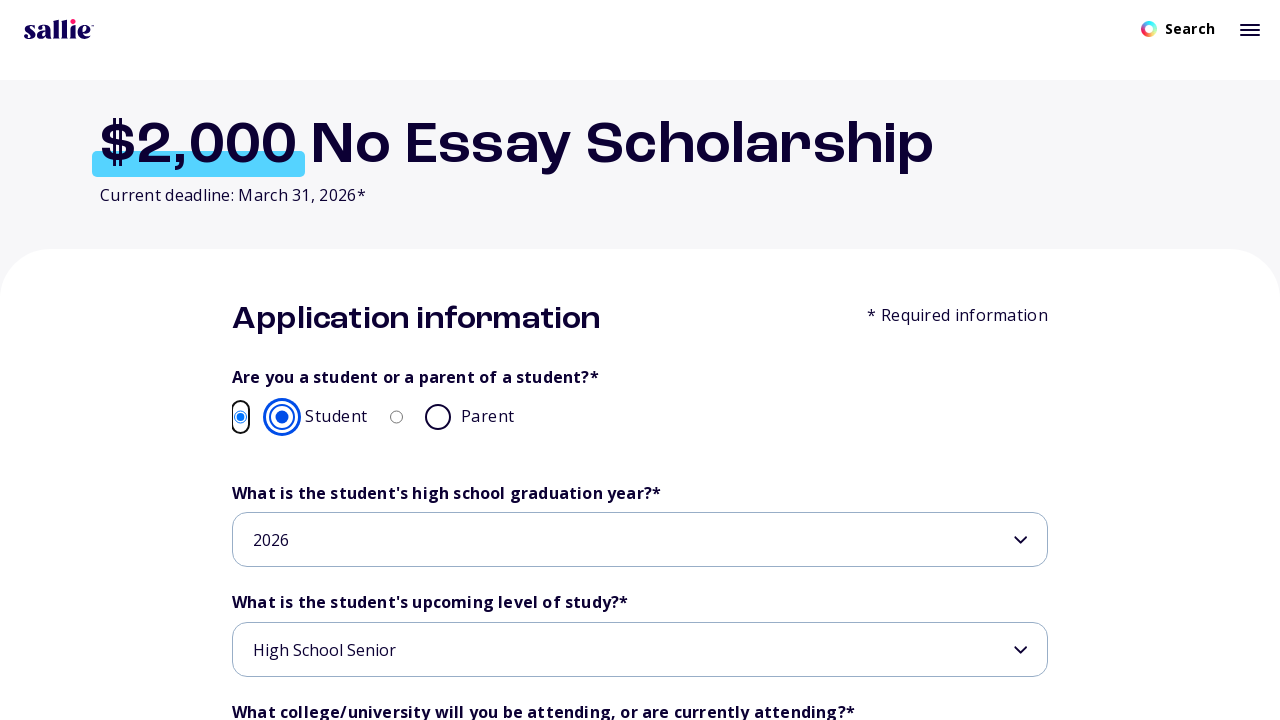

Filled phone number field with '5551234567'
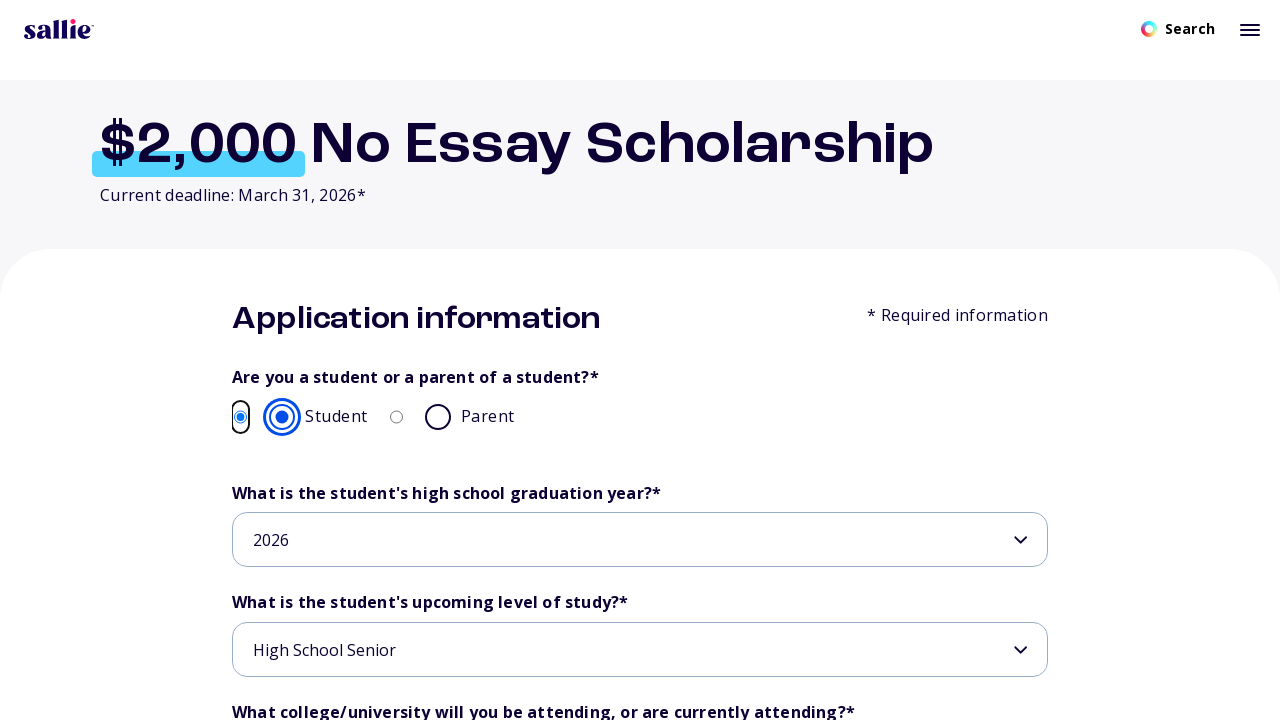

Waited for phone number input to register
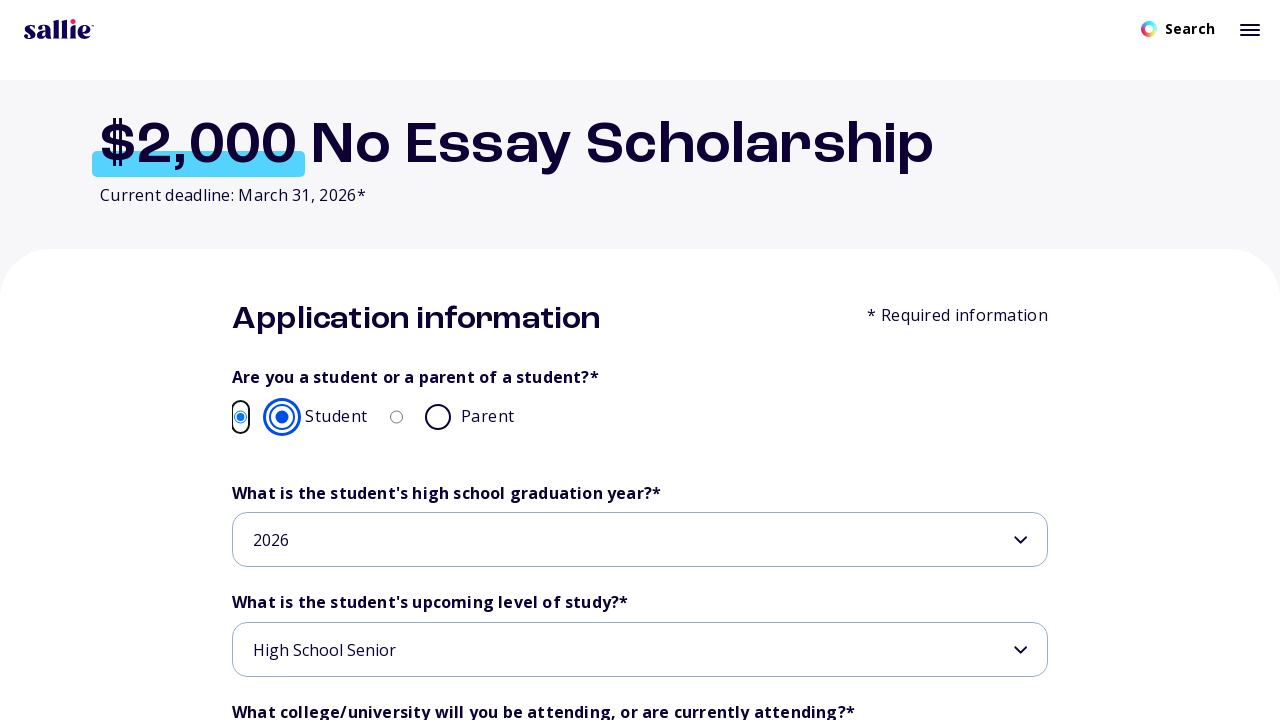

Checked marketing consent checkbox
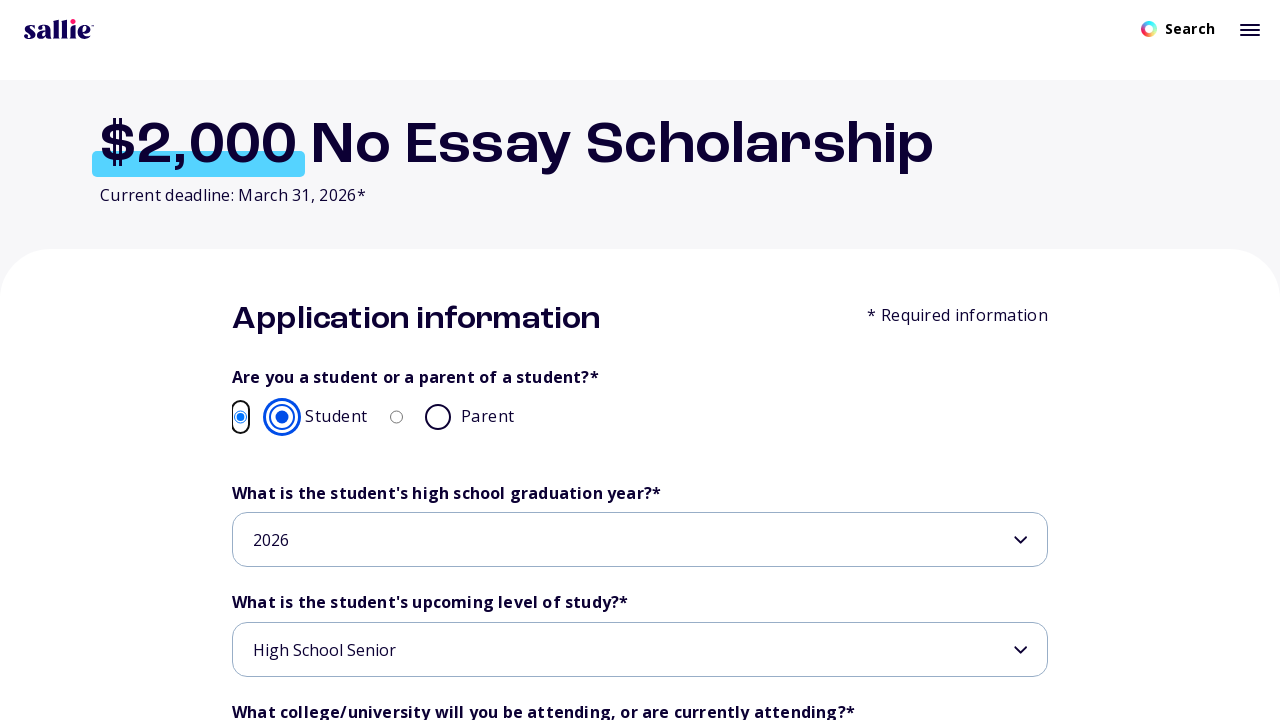

Waited for marketing consent checkbox to register
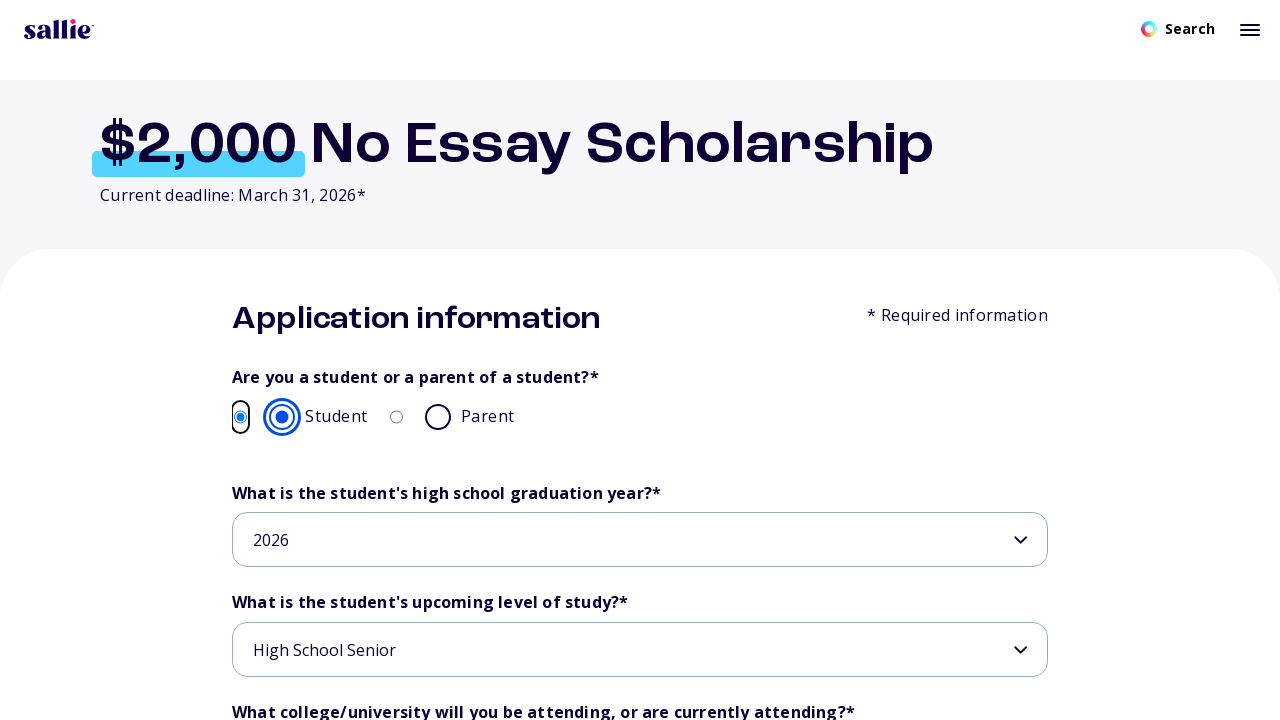

Clicked submit button to submit the application form
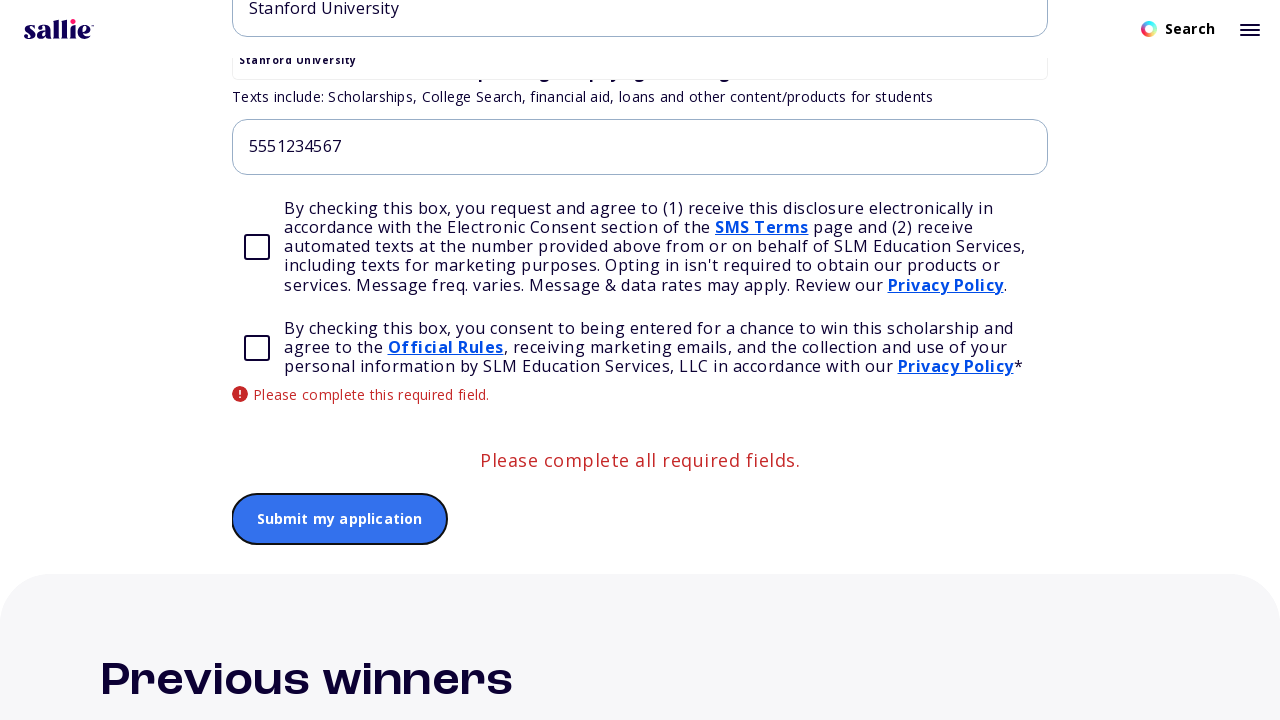

Waited 5 seconds for form submission to complete
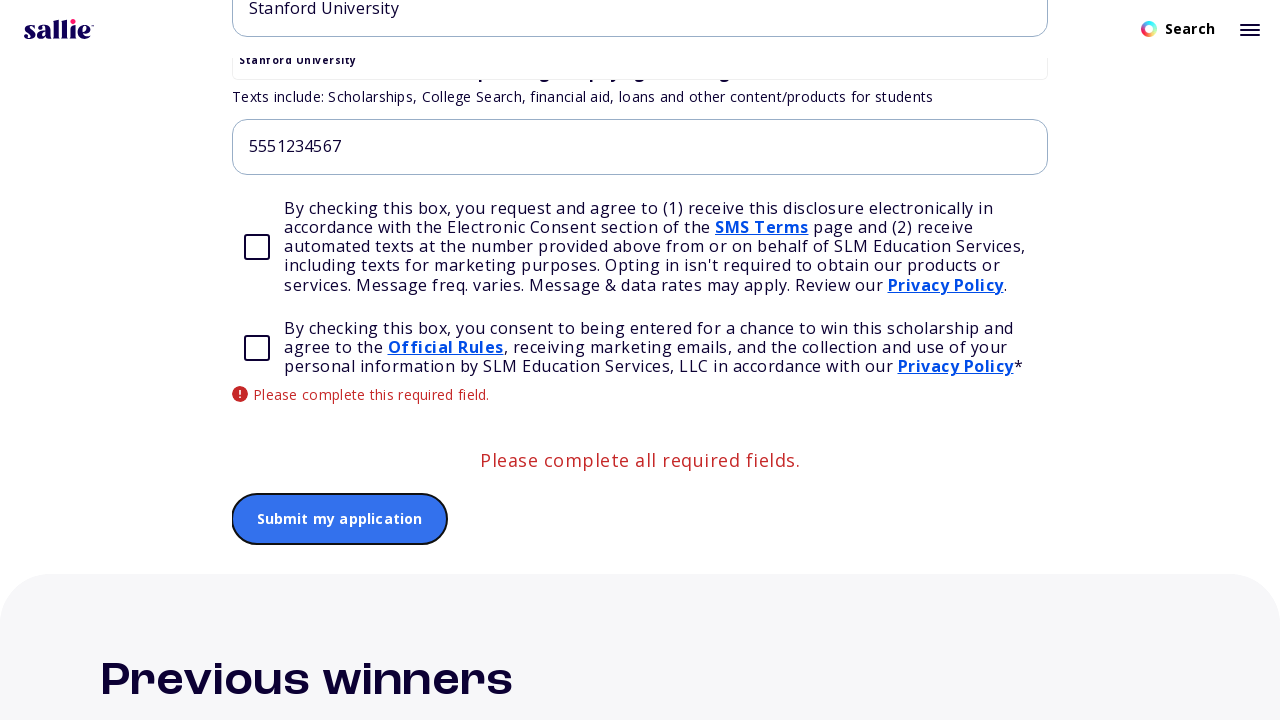

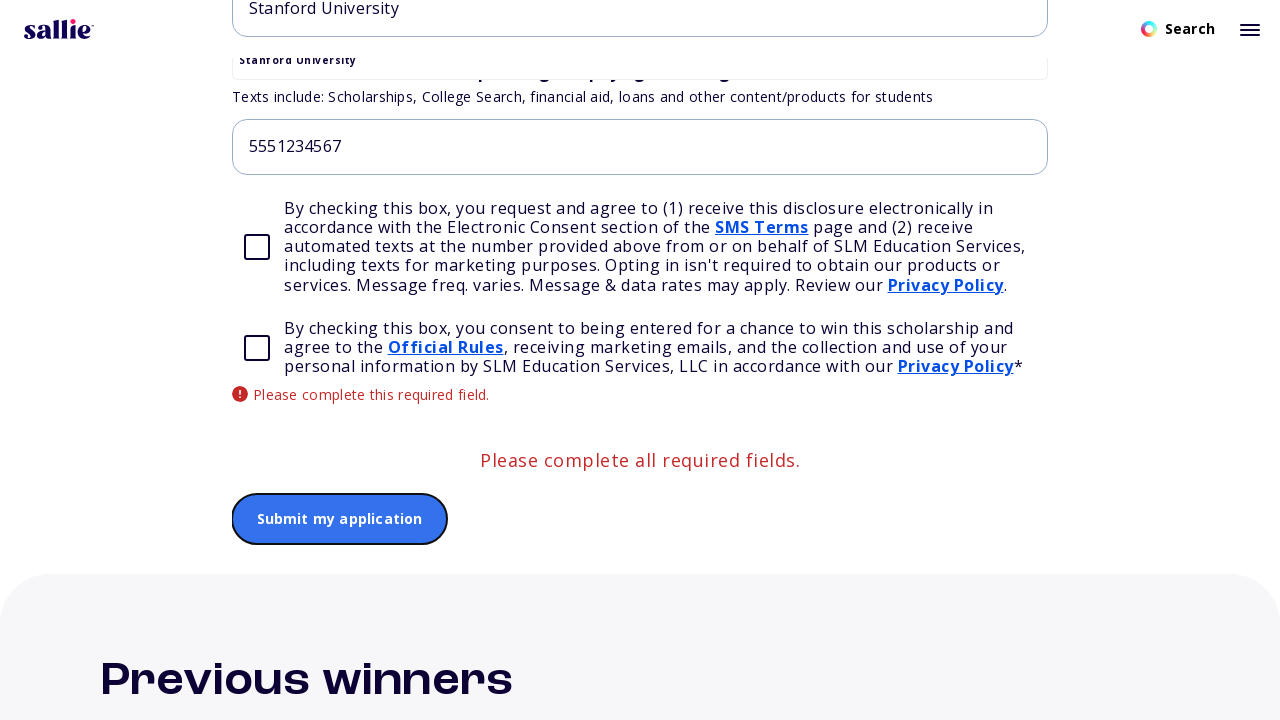